Tests JavaScript alert box functionality by clicking a button that triggers an alert, accepting the alert, and verifying the output message is displayed.

Starting URL: https://www.hyrtutorials.com/p/alertsdemo.html

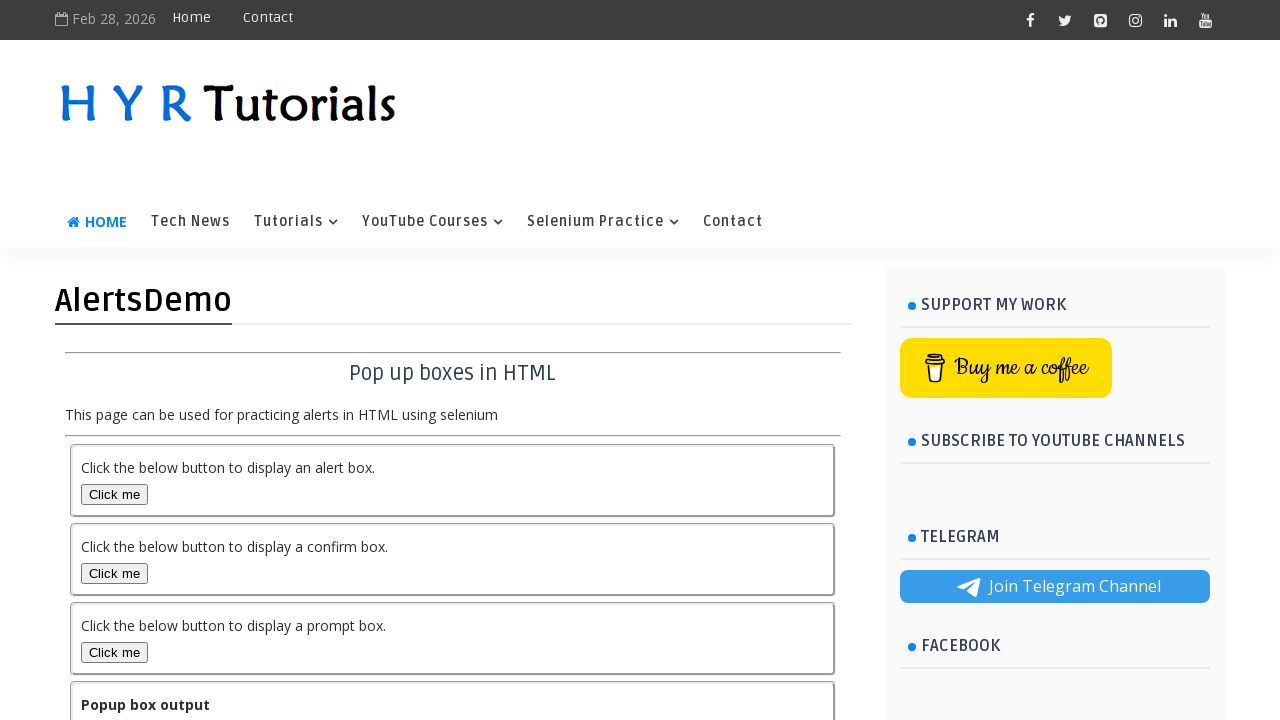

Set up dialog handler to accept alerts
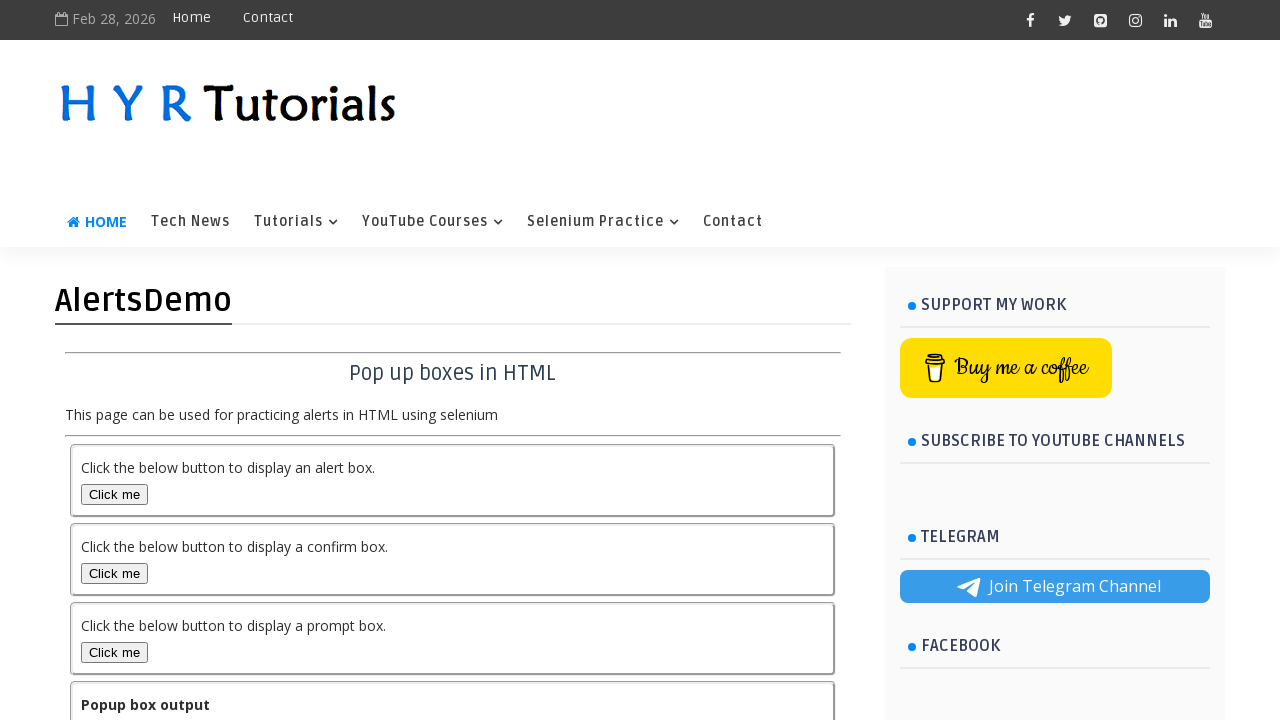

Clicked alert box button to trigger the alert at (114, 494) on #alertBox
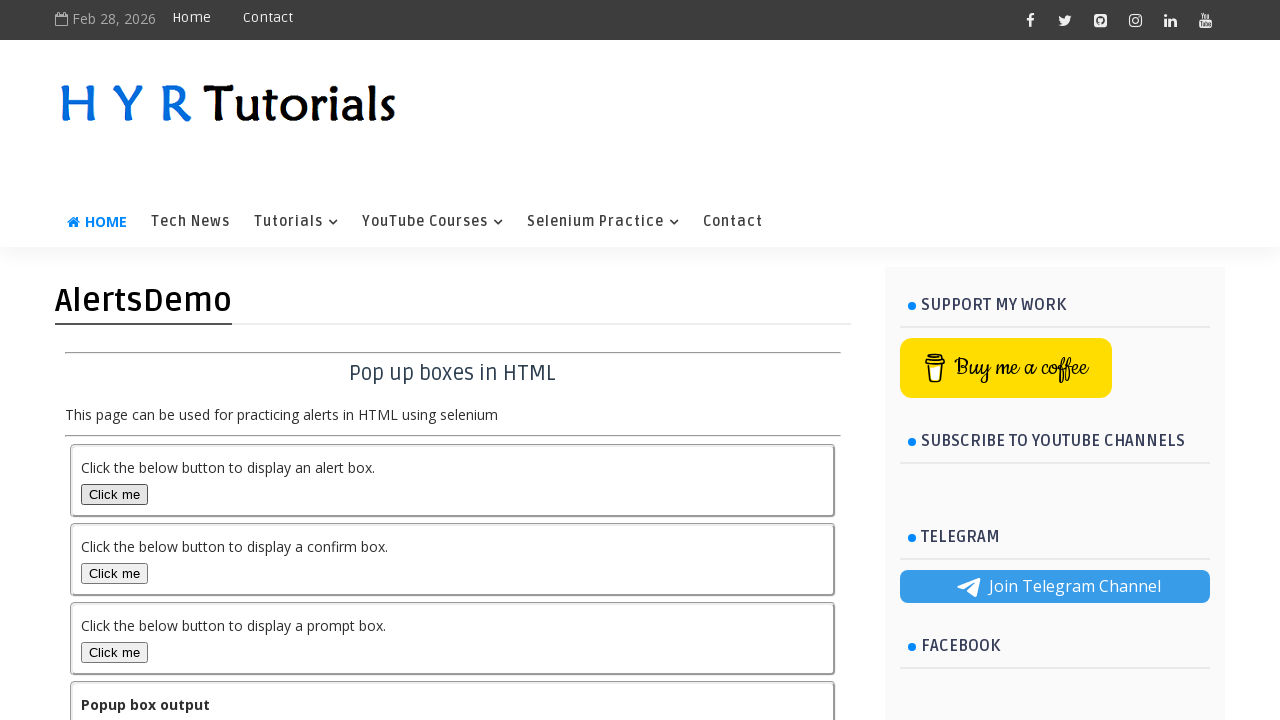

Output element loaded after alert acceptance
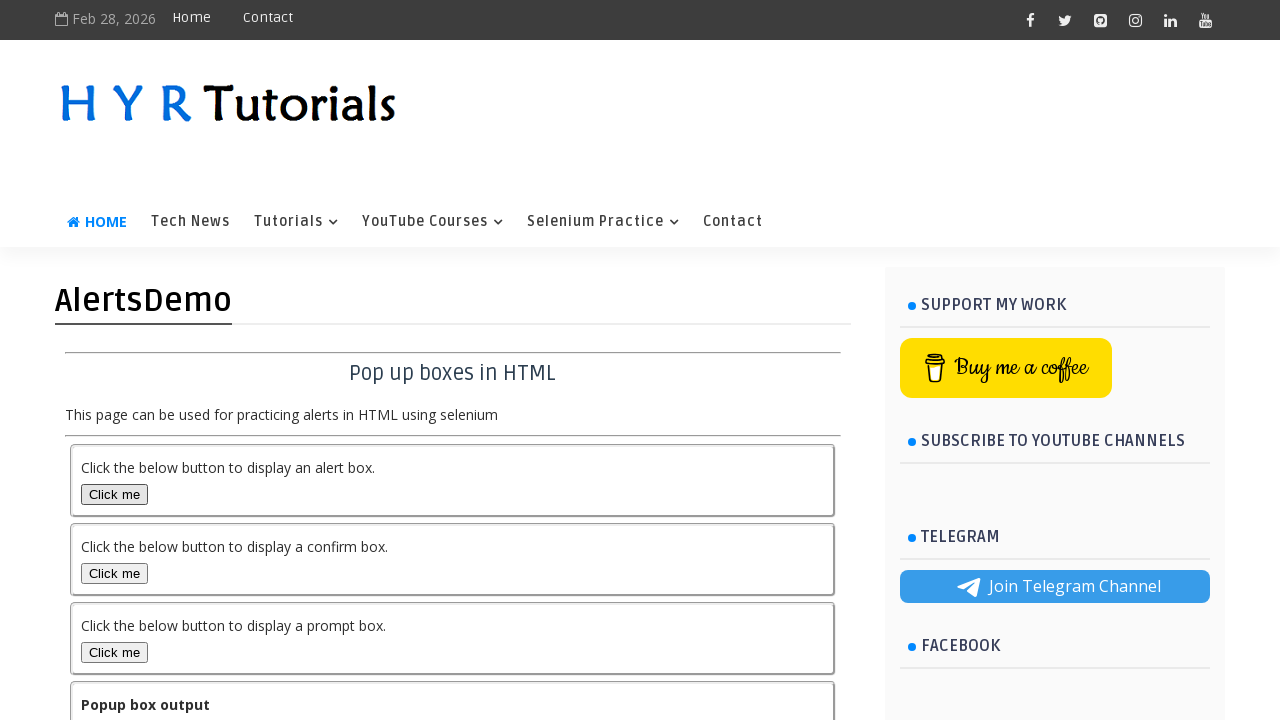

Retrieved output text: You selected alert popup
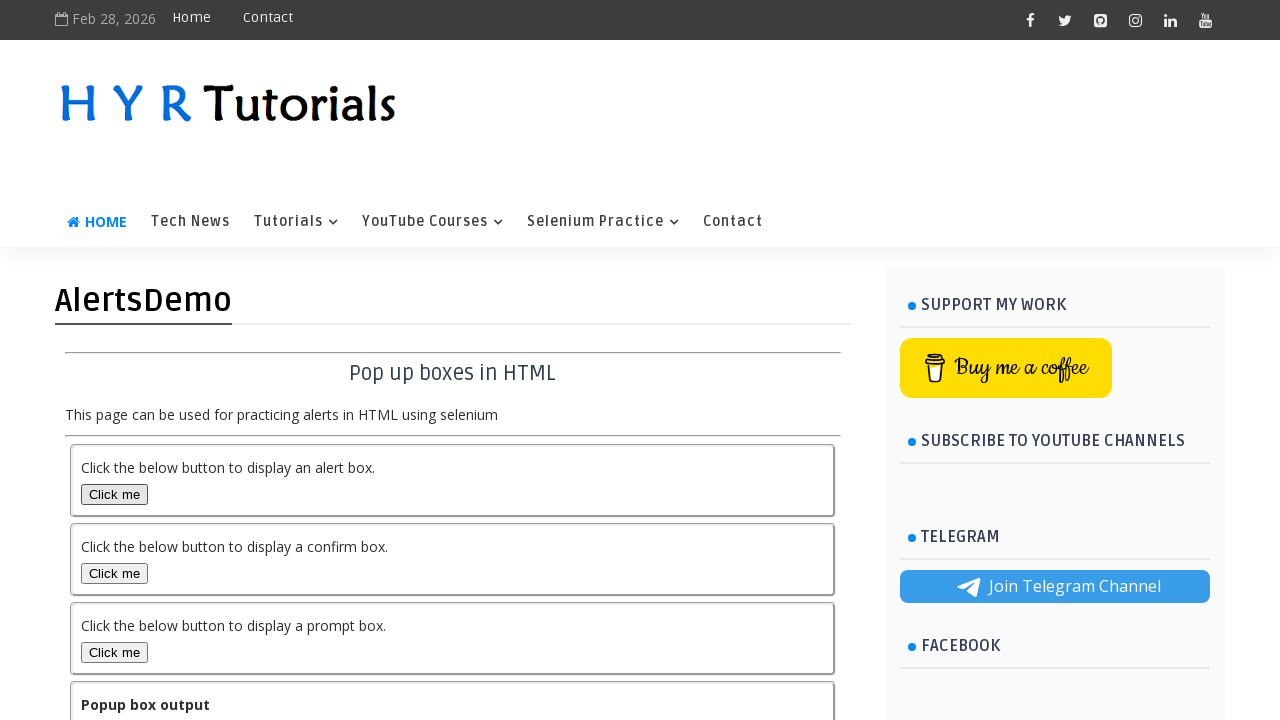

Printed output text to console
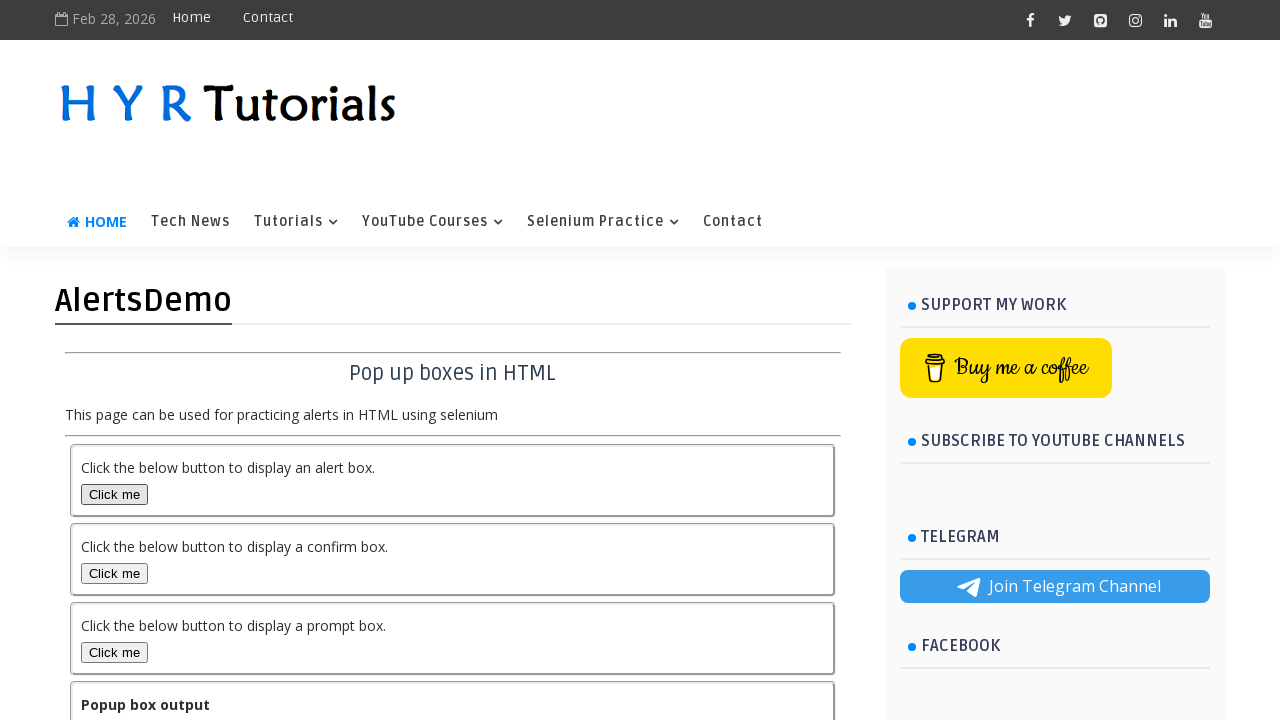

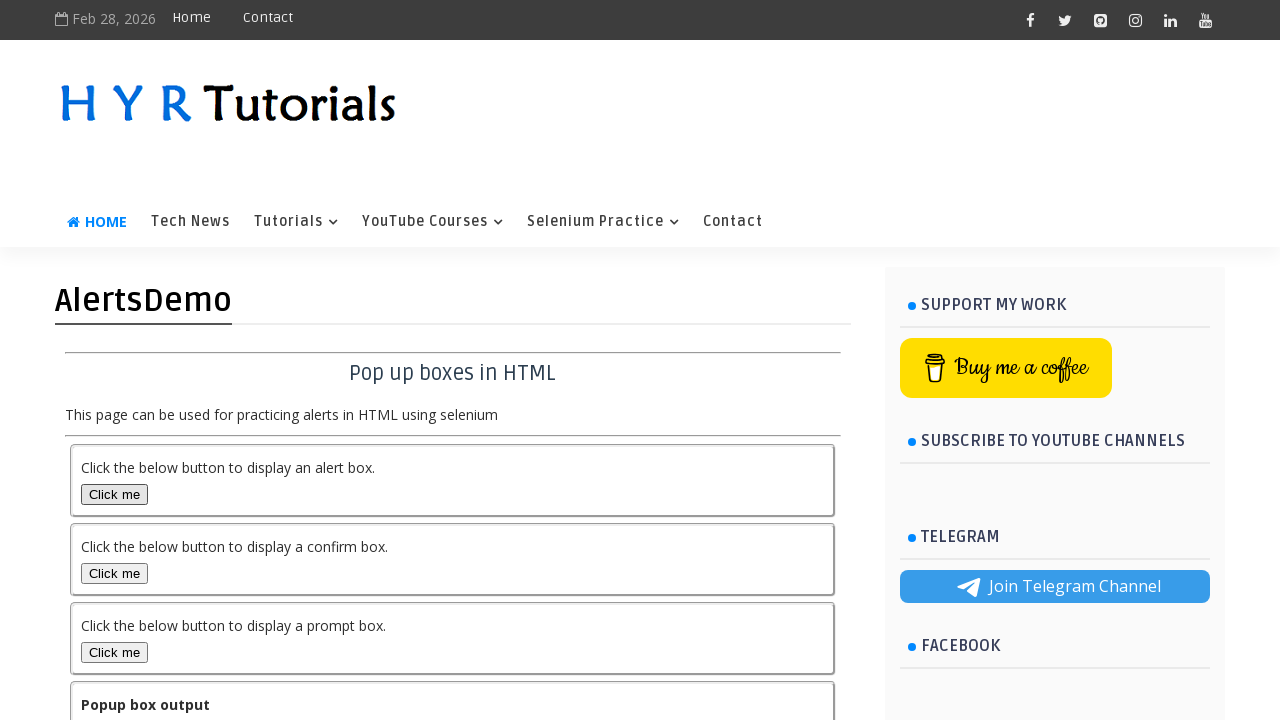